Tests shadow DOM interactions by accessing nested shadow roots, verifying text content, clicking a checkbox, and validating its selected state.

Starting URL: https://automationfc.github.io/shadow-dom/

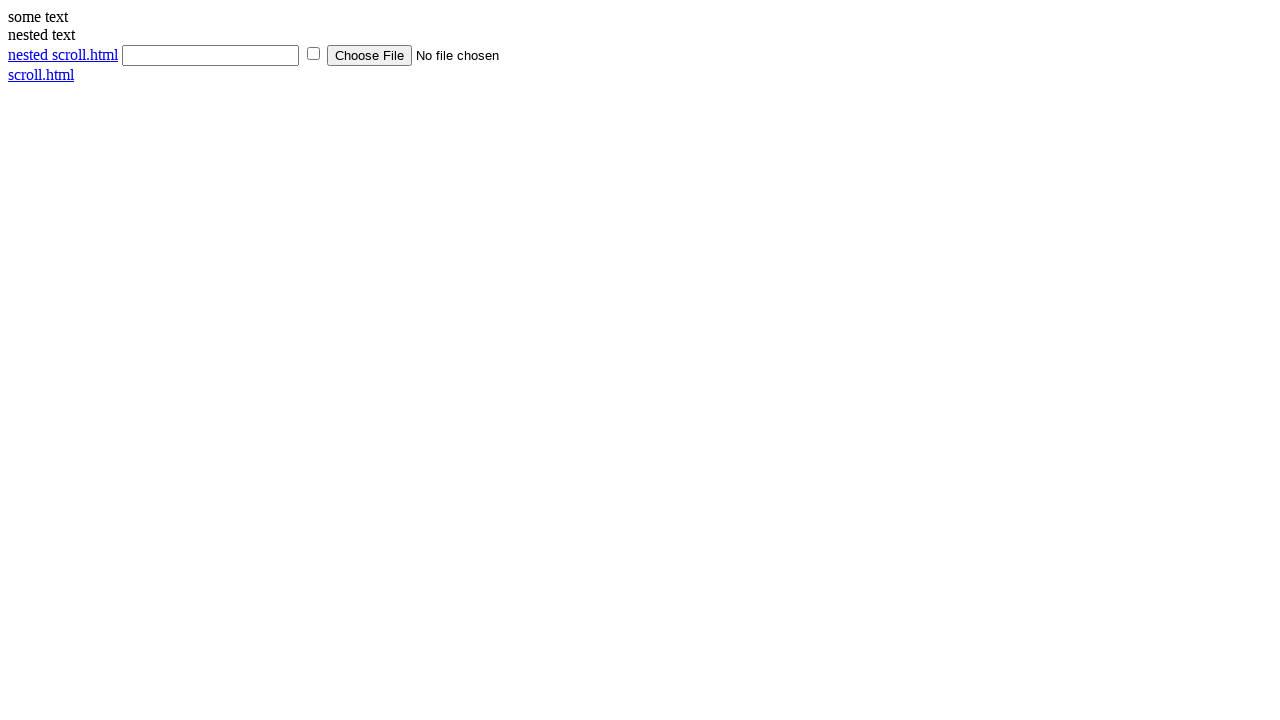

Located shadow DOM host element
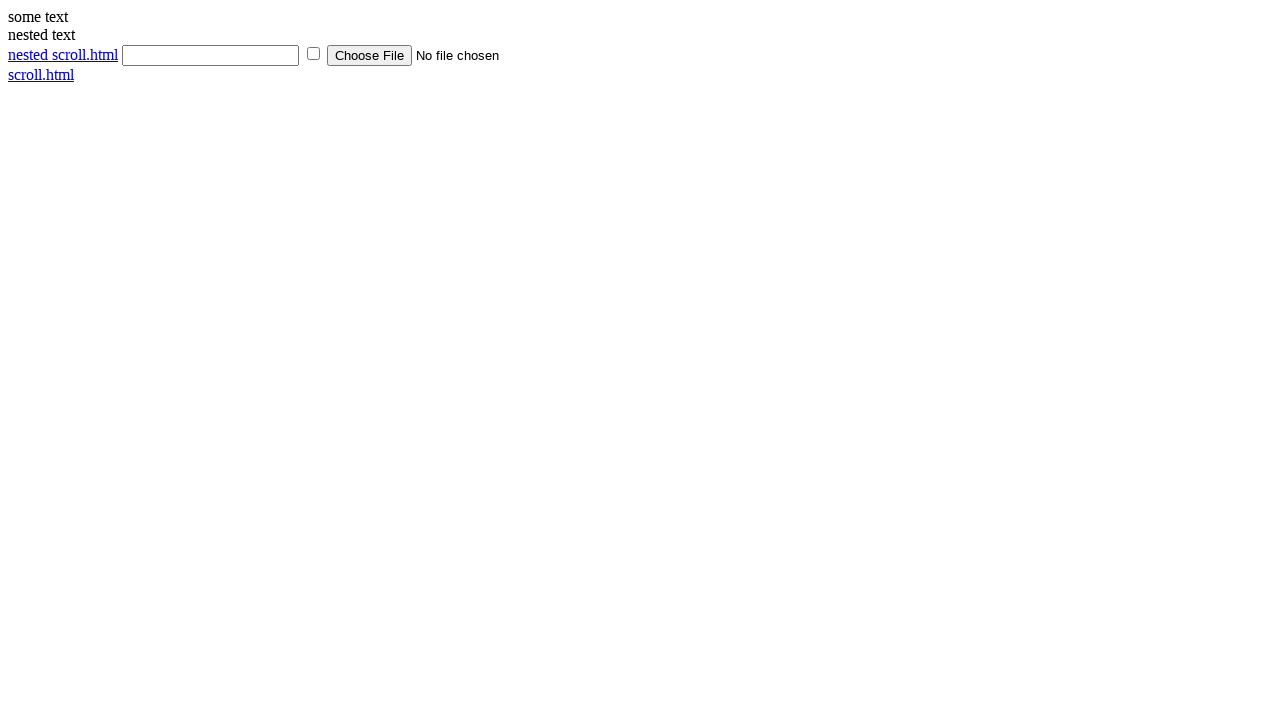

Located shadow content text element
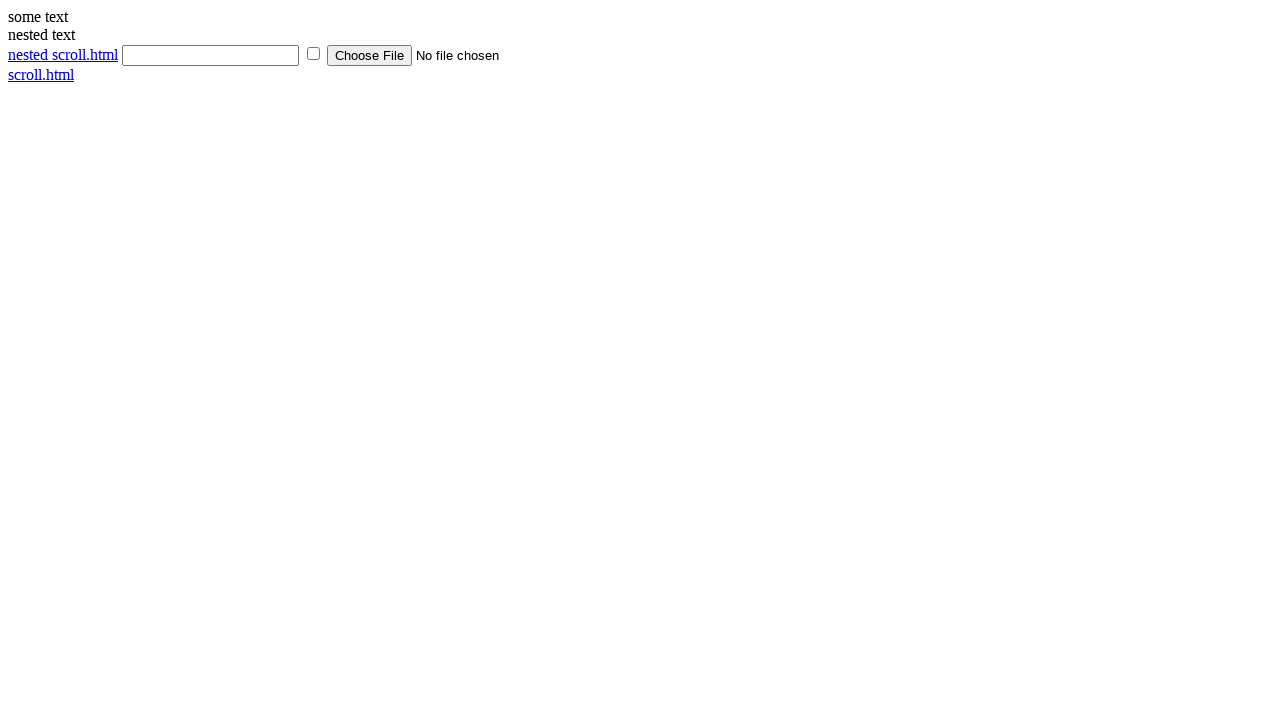

Shadow host element loaded and ready
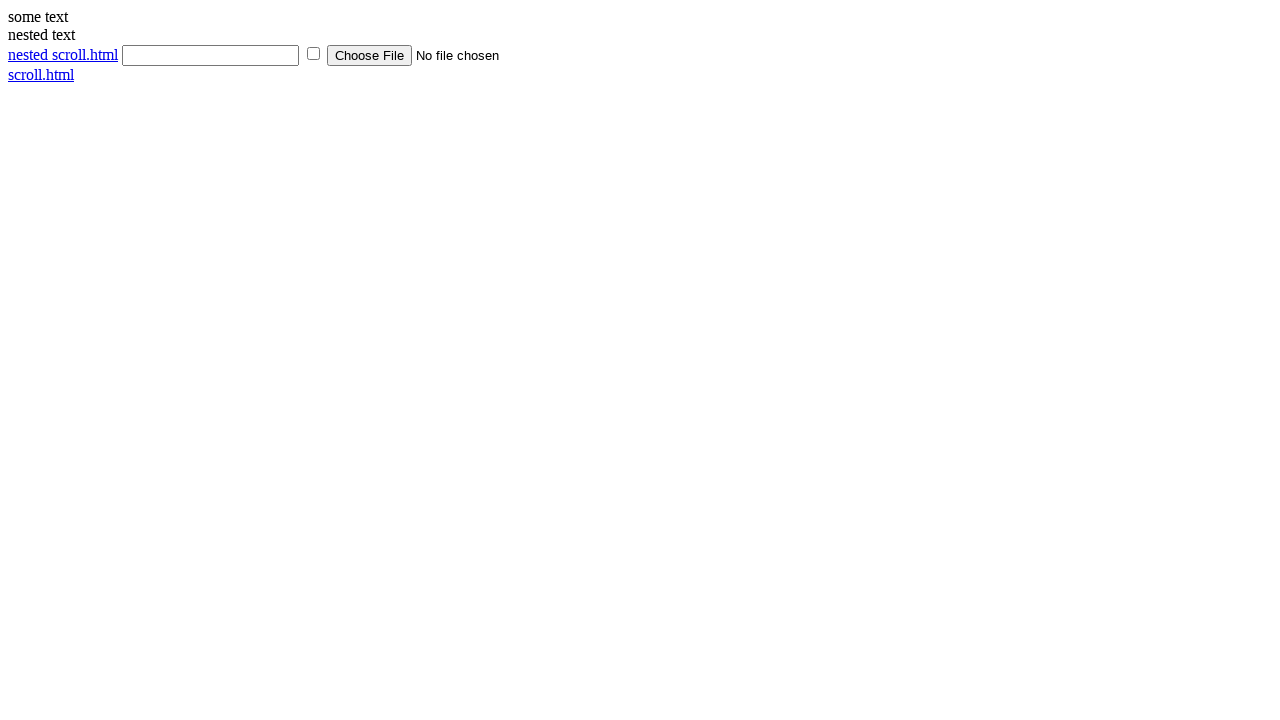

Verified shadow DOM text content equals 'some text'
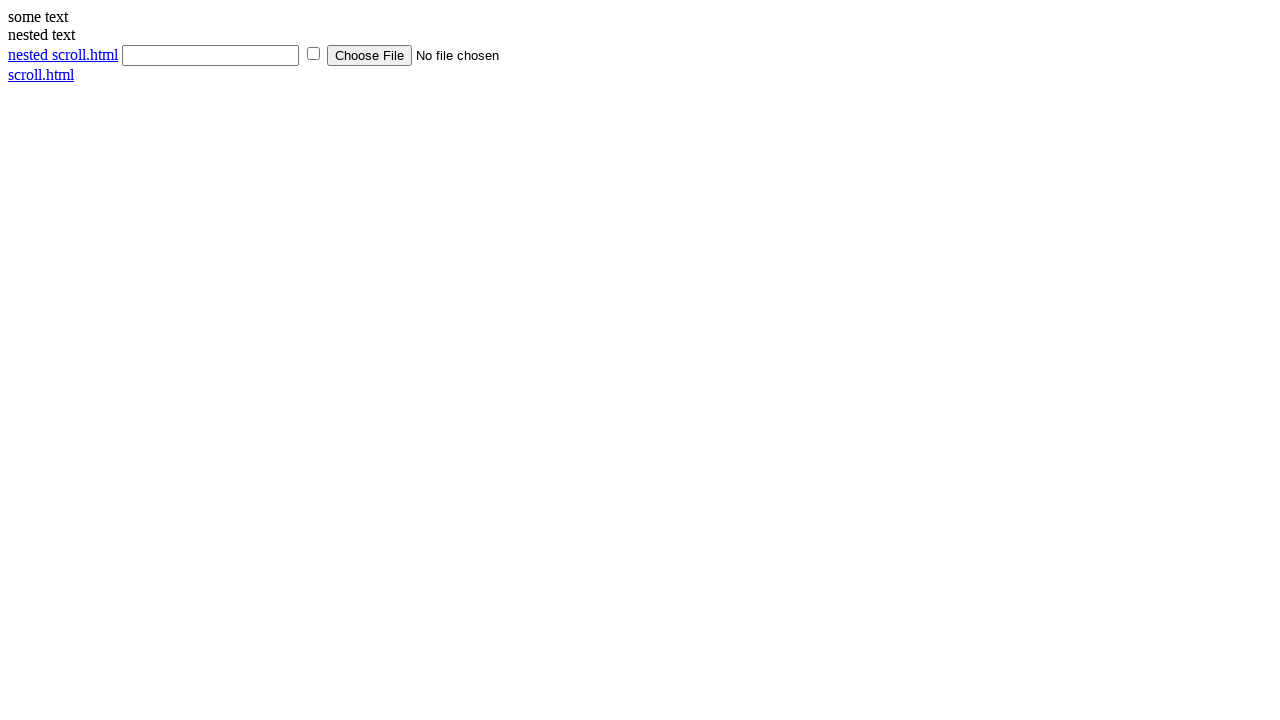

Located checkbox element in shadow DOM
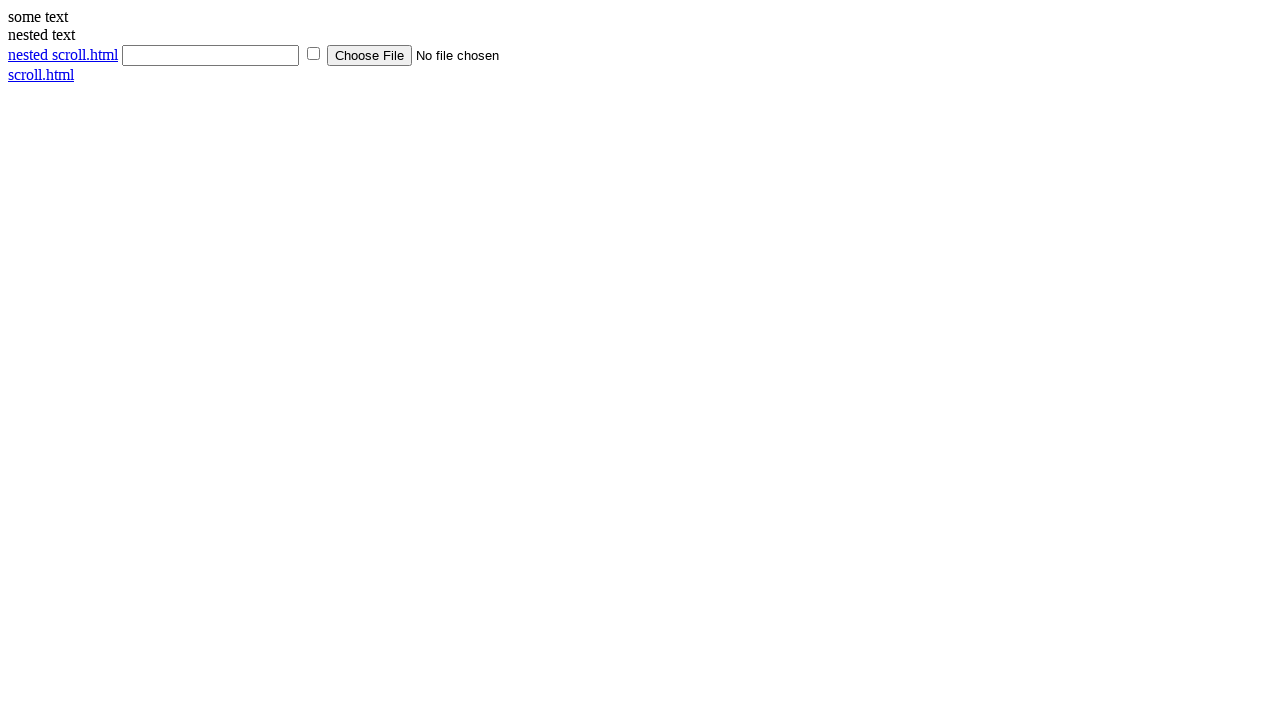

Clicked checkbox in shadow DOM at (314, 54) on div#shadow_host >> input[type='checkbox']
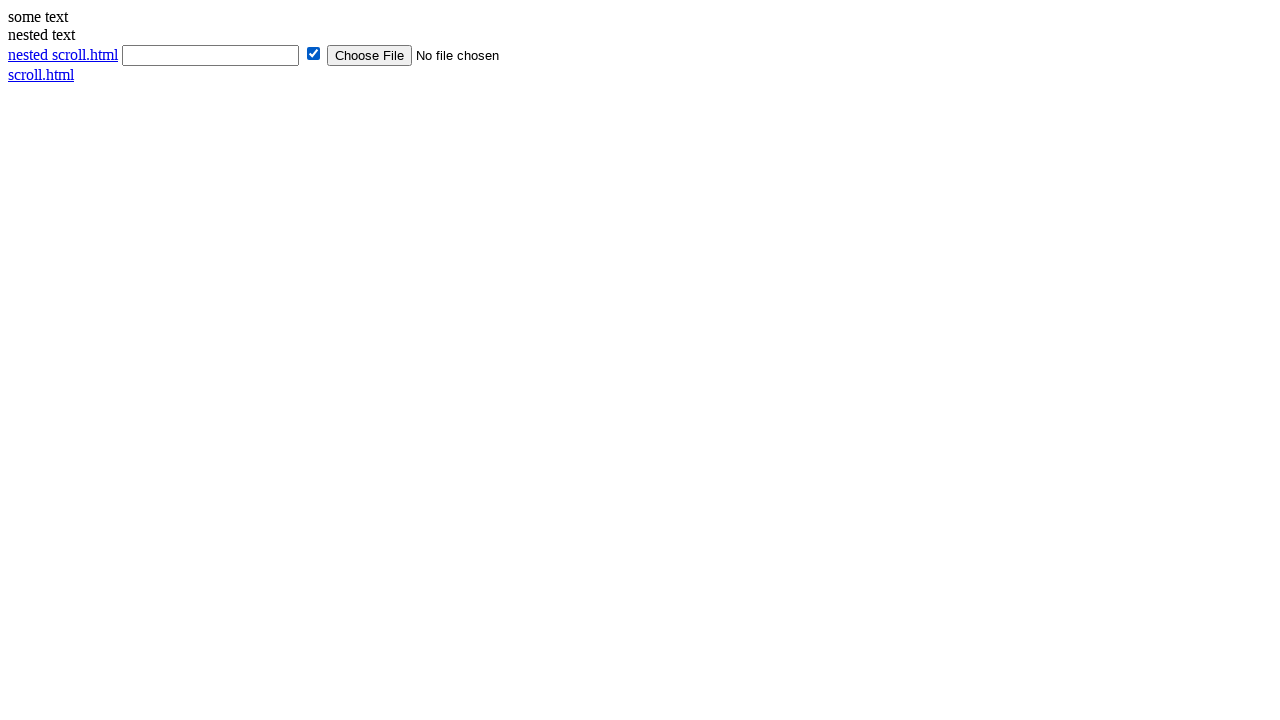

Waited 1000ms for checkbox state change
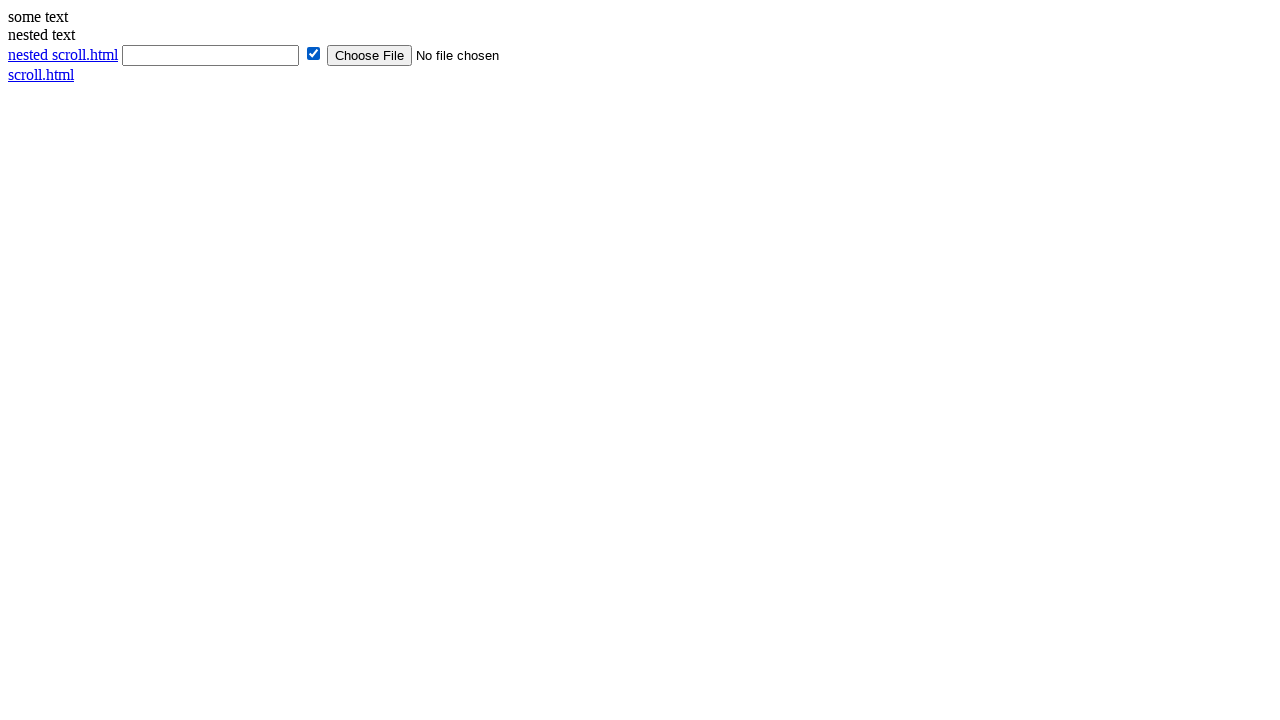

Verified checkbox is in checked state
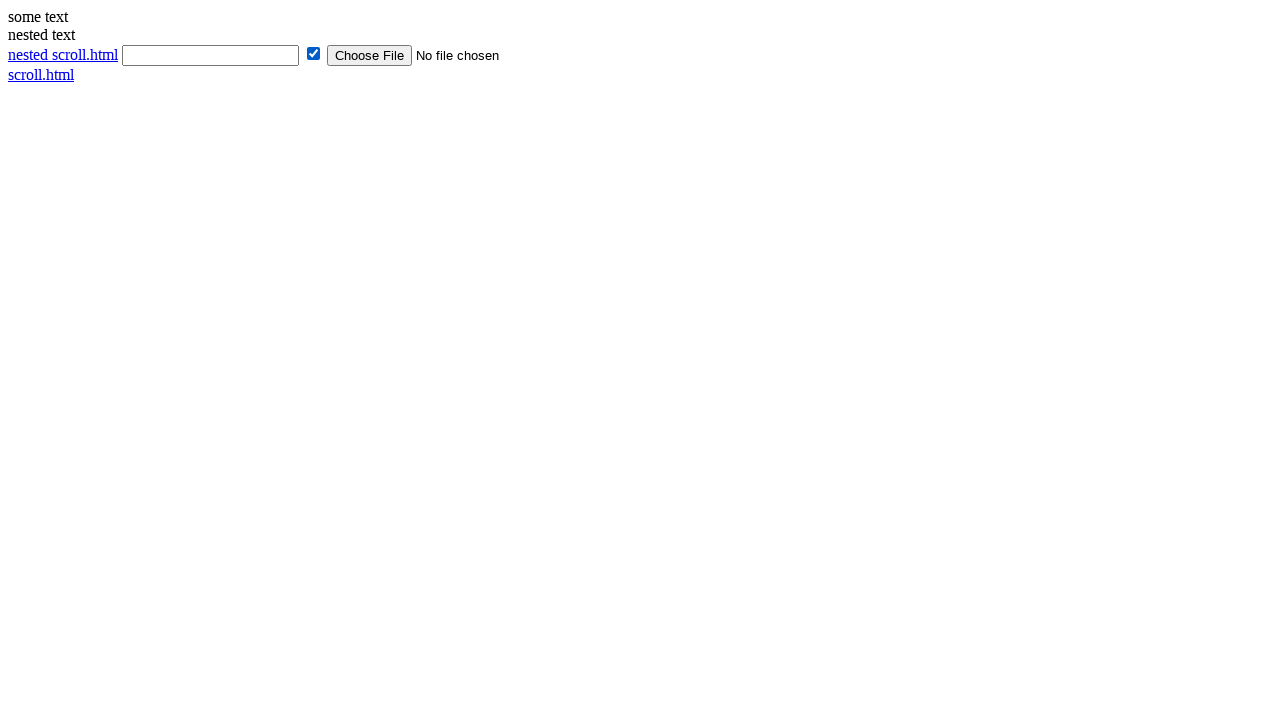

Located nested shadow DOM host element
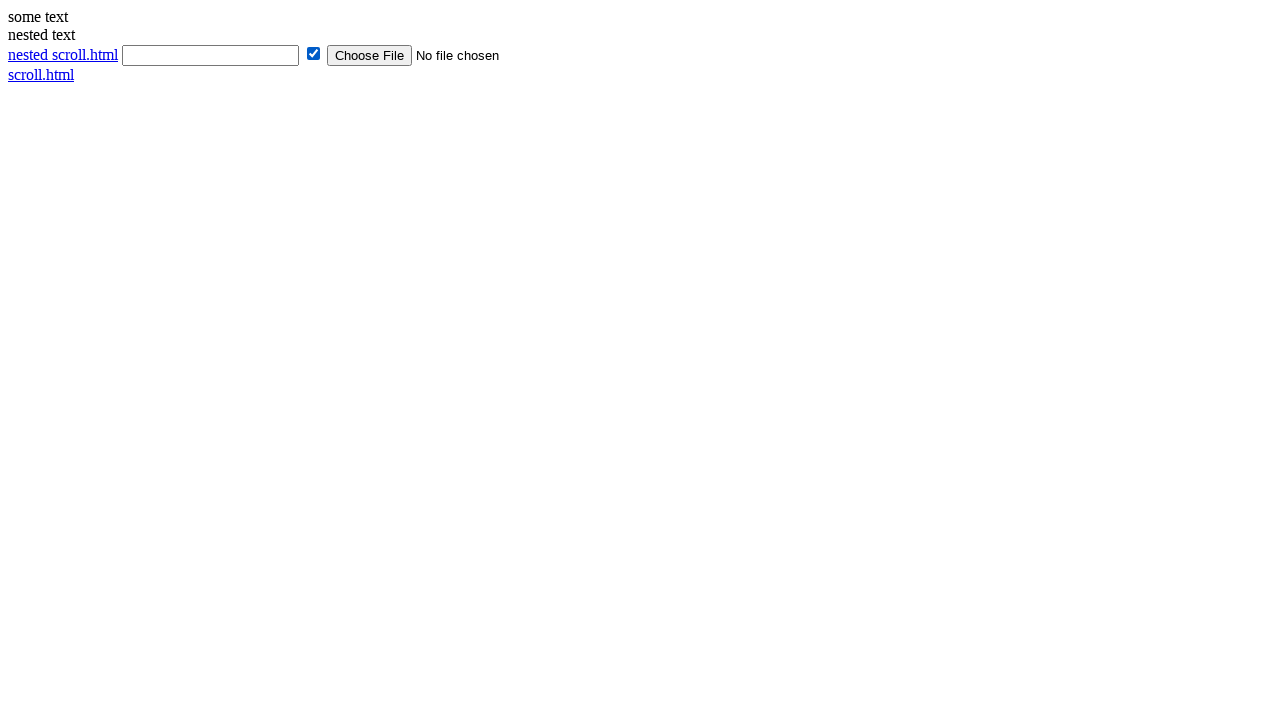

Retrieved nested shadow DOM text content
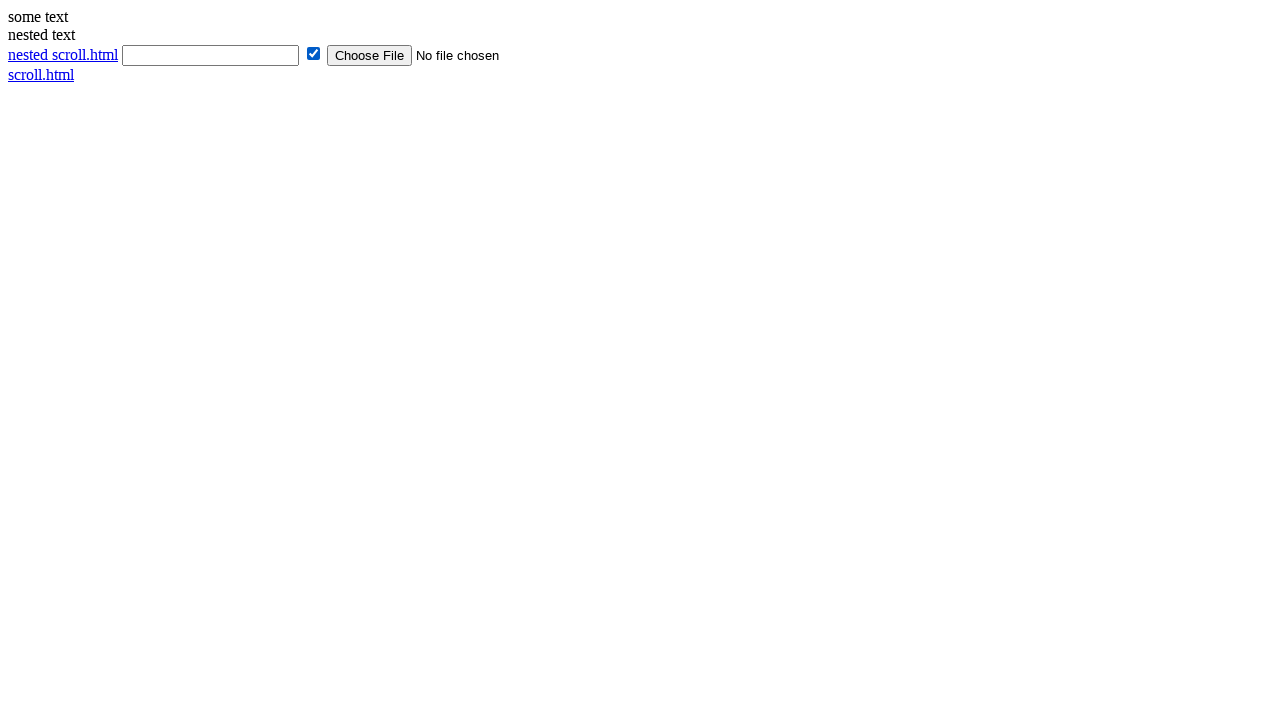

Printed nested shadow DOM text: nested text
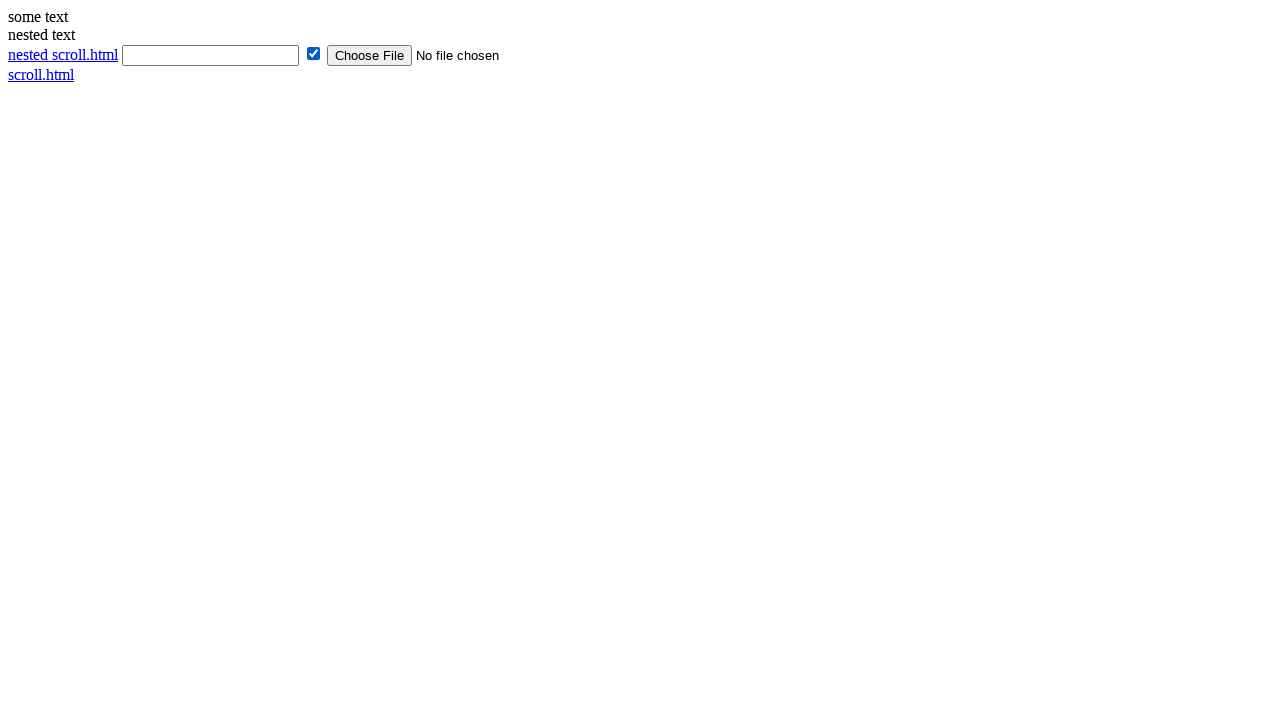

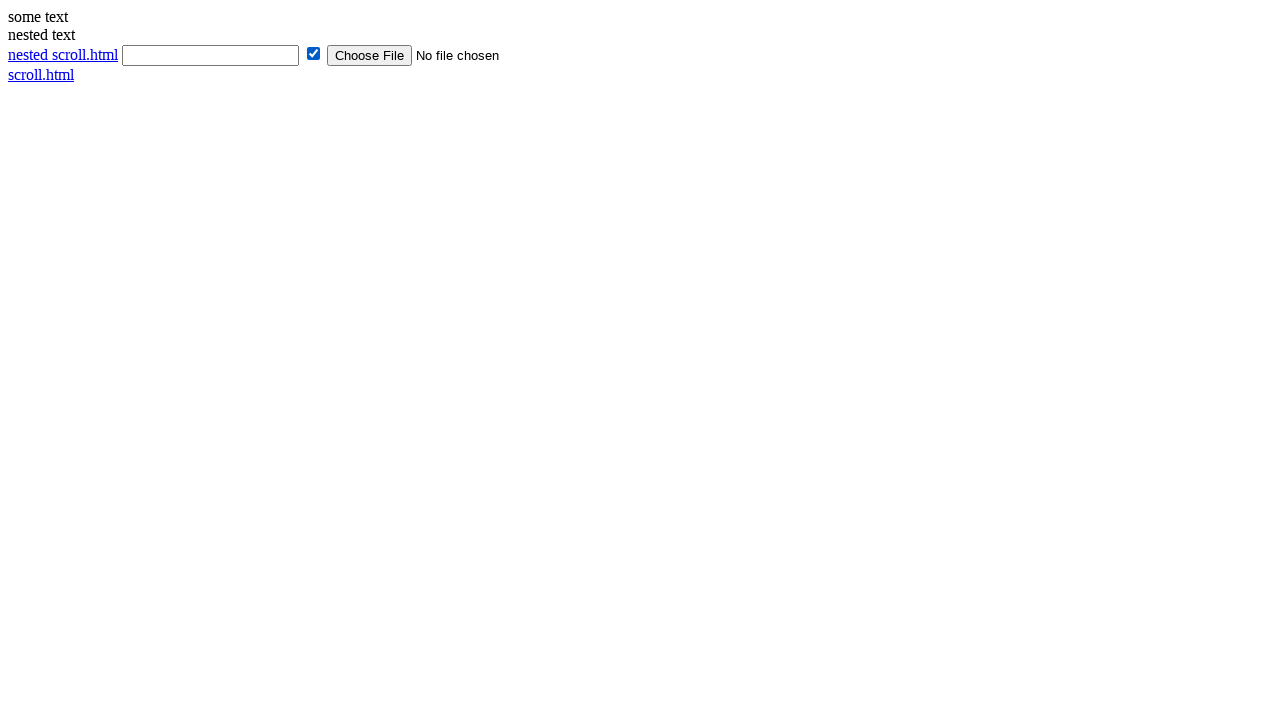